Tests handling of a prompt popup by clicking a button to trigger the prompt, entering text into it, and accepting it

Starting URL: https://www.hyrtutorials.com/p/alertsdemo.html

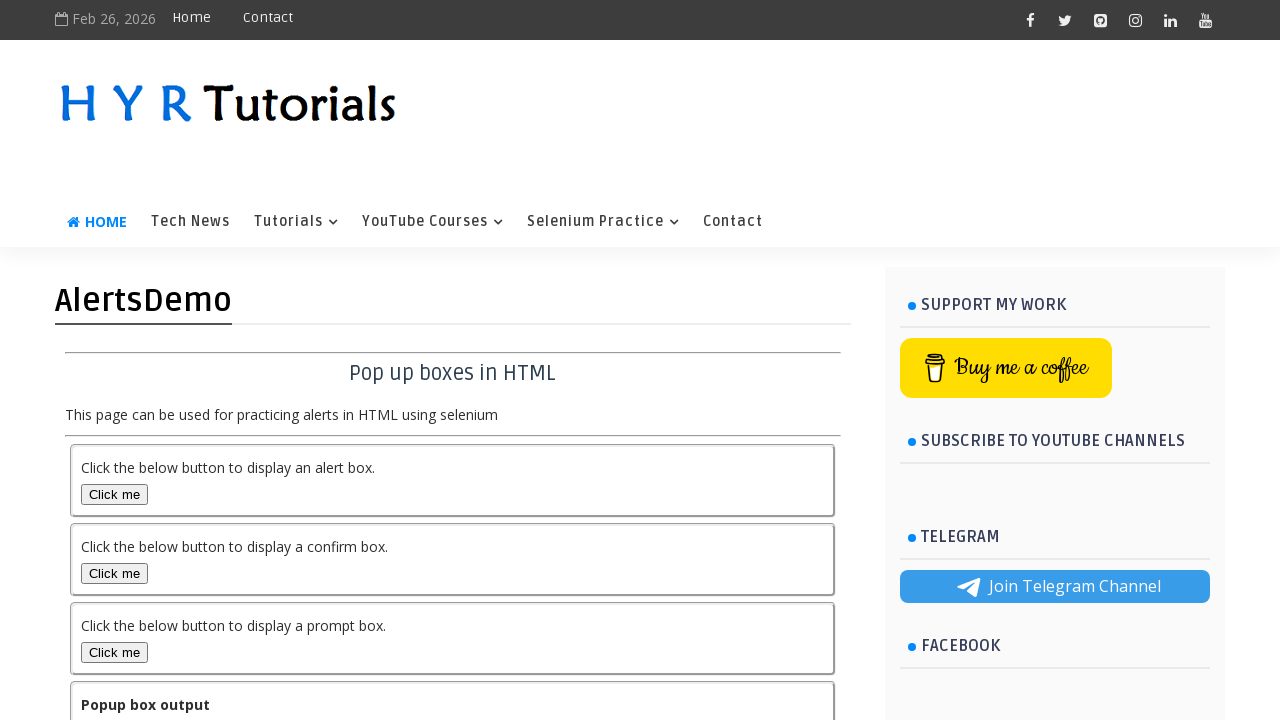

Clicked button to trigger prompt popup at (114, 652) on #promptBox
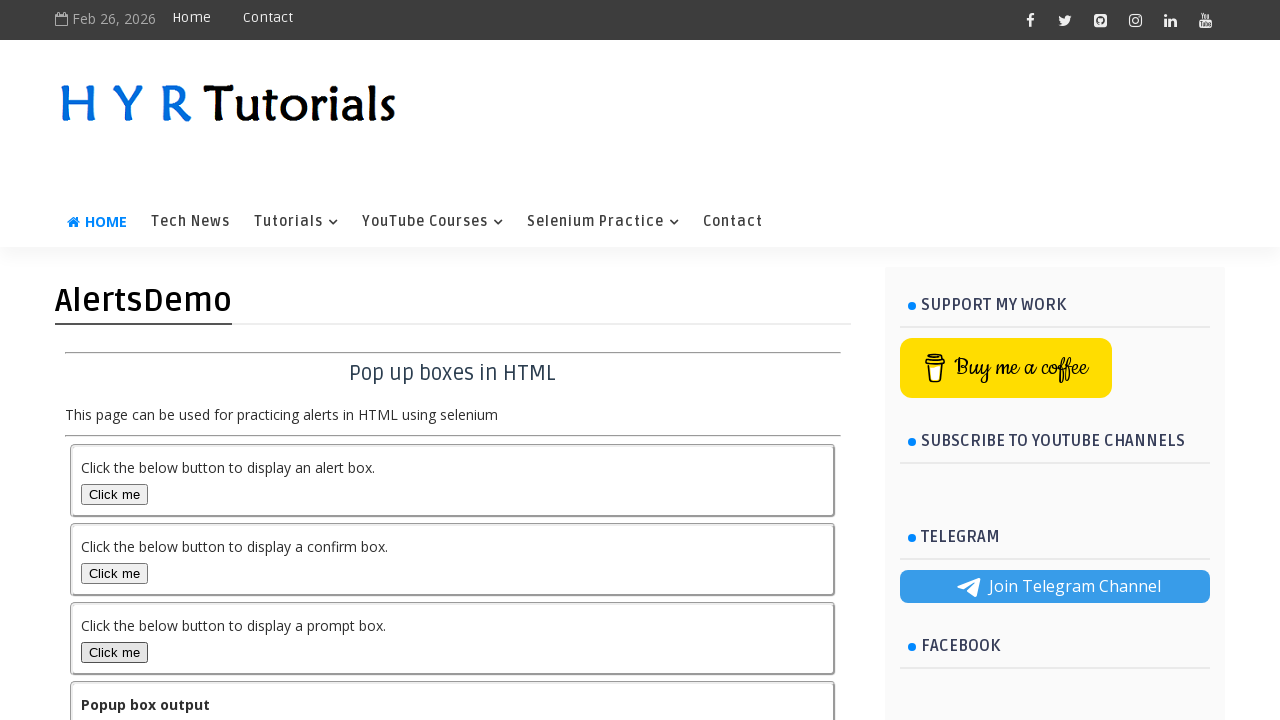

Set up dialog handler to accept prompt with text 'Divya'
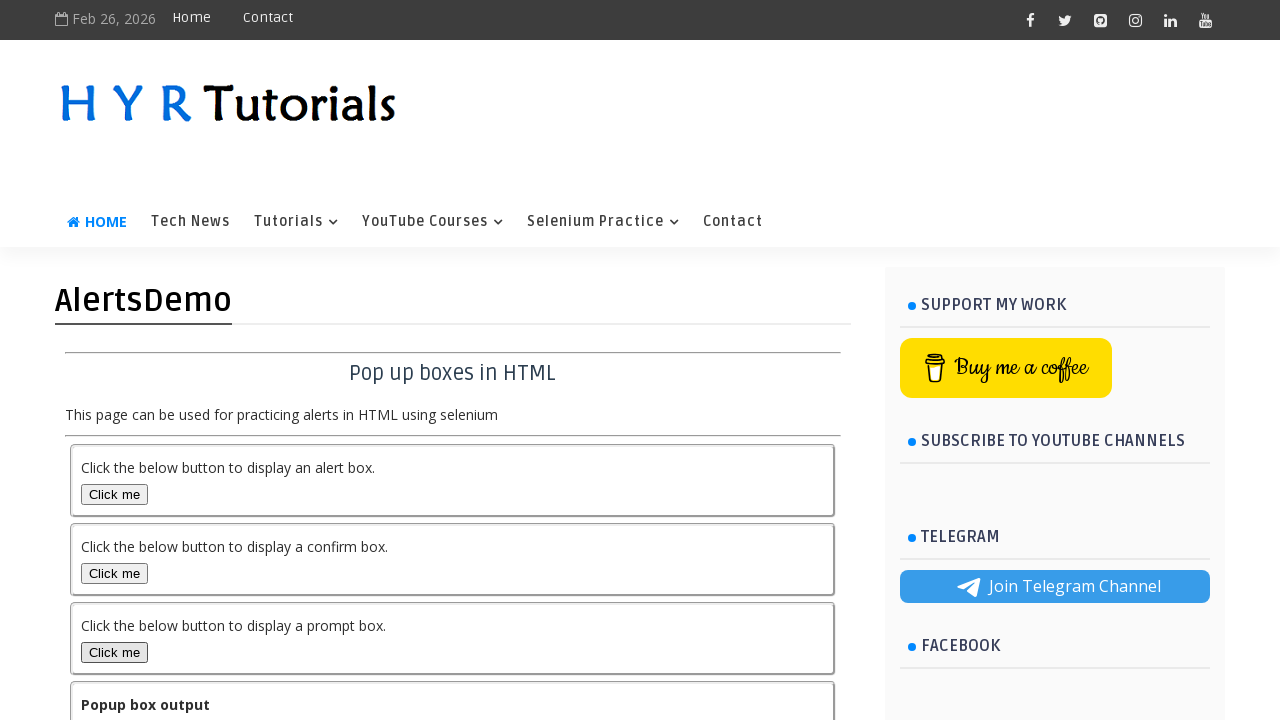

Waited 2 seconds for prompt handling to complete
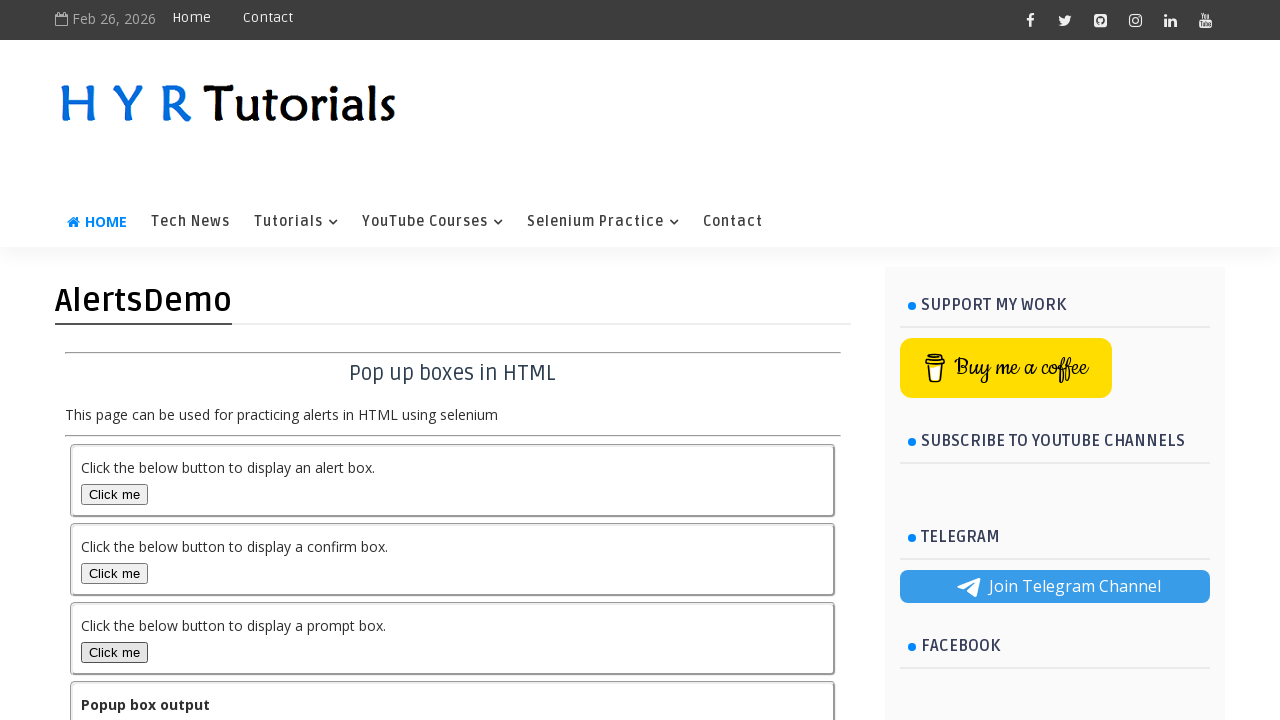

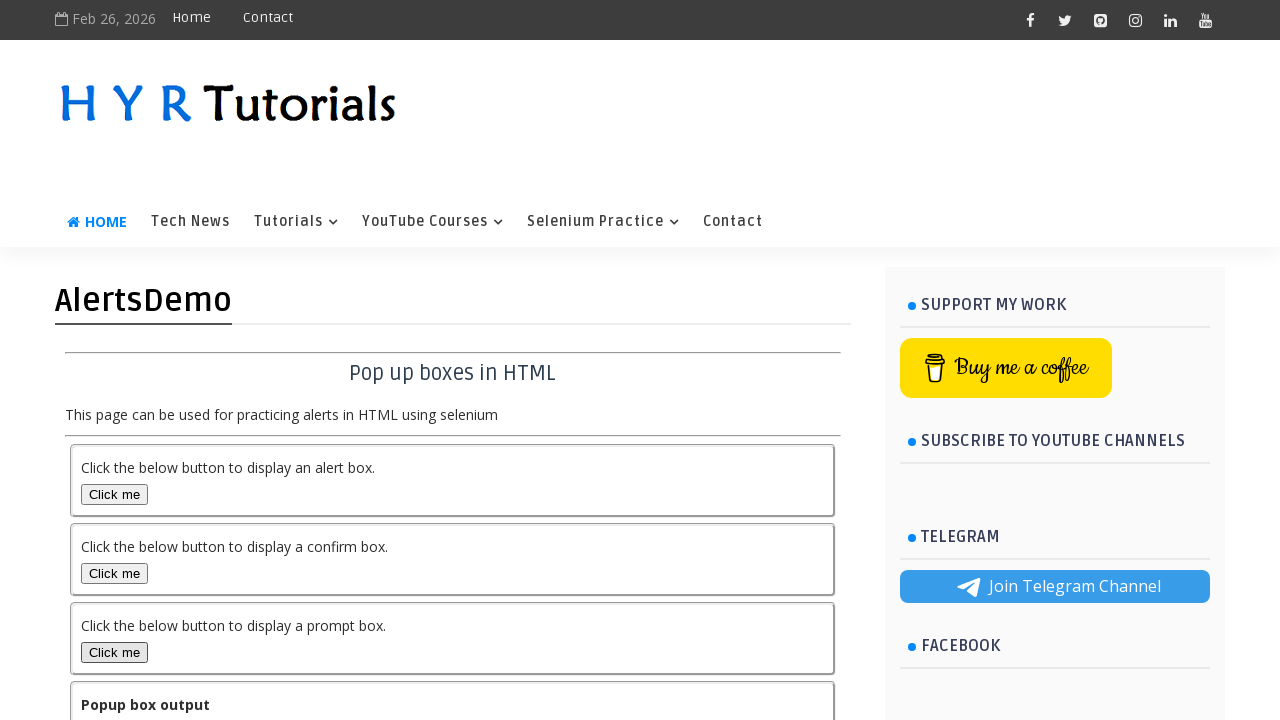